Tests the TodoMVC React app by adding two todo items, marking one as completed, navigating through Active and Completed filters, clearing completed items, and verifying the correct items are displayed in each view.

Starting URL: https://todomvc.com/examples/react/dist/

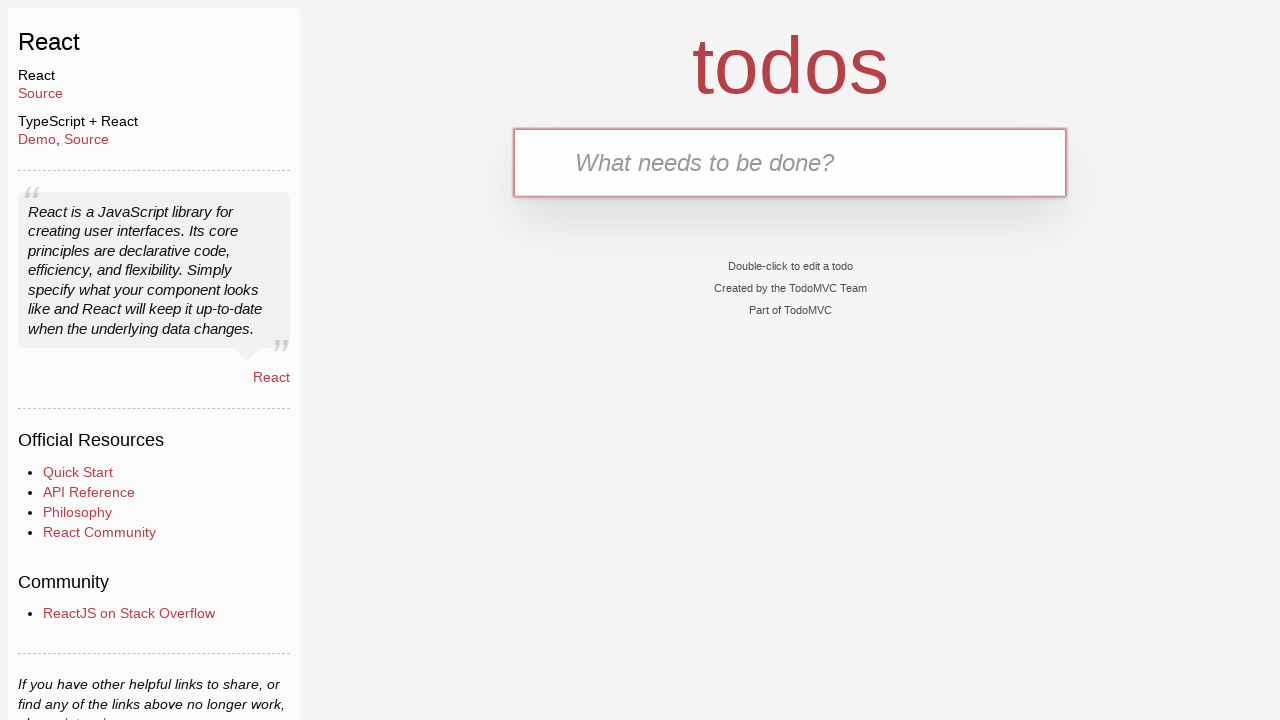

Filled textbox with '1st option' on internal:role=textbox
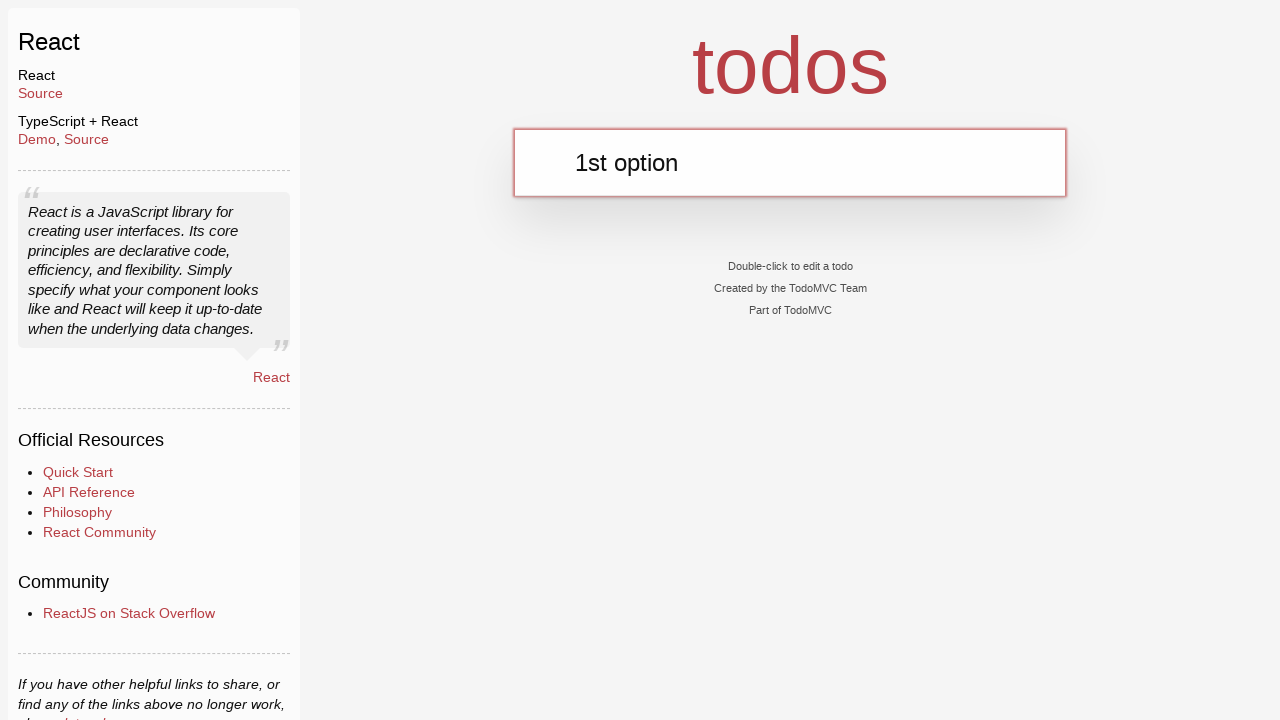

Pressed Enter to add first todo item
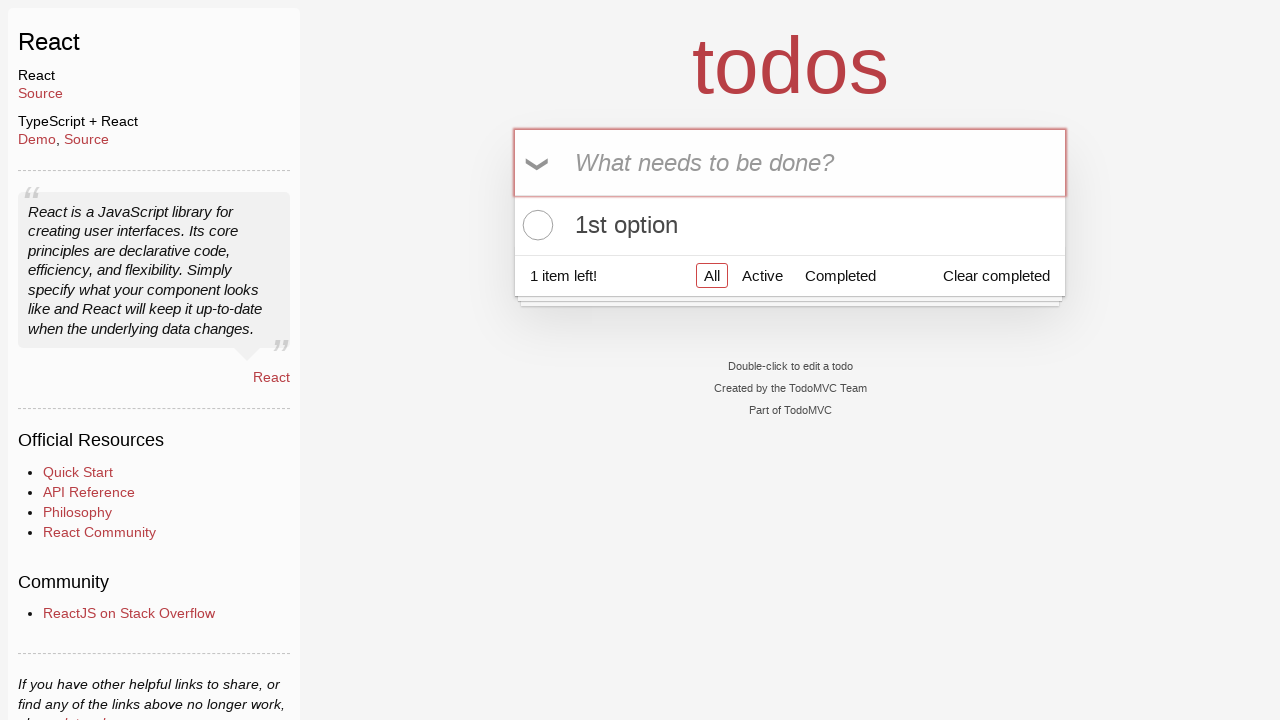

Filled textbox with '2nd option' on internal:role=textbox
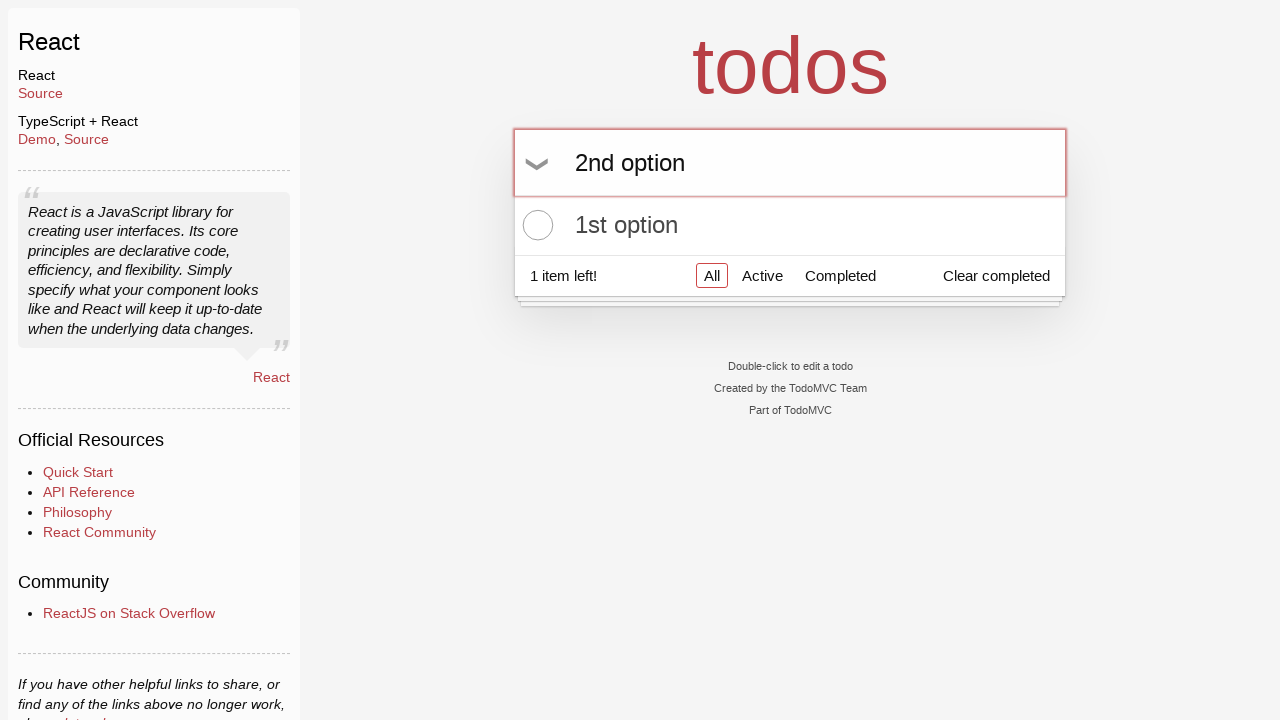

Pressed Enter to add second todo item
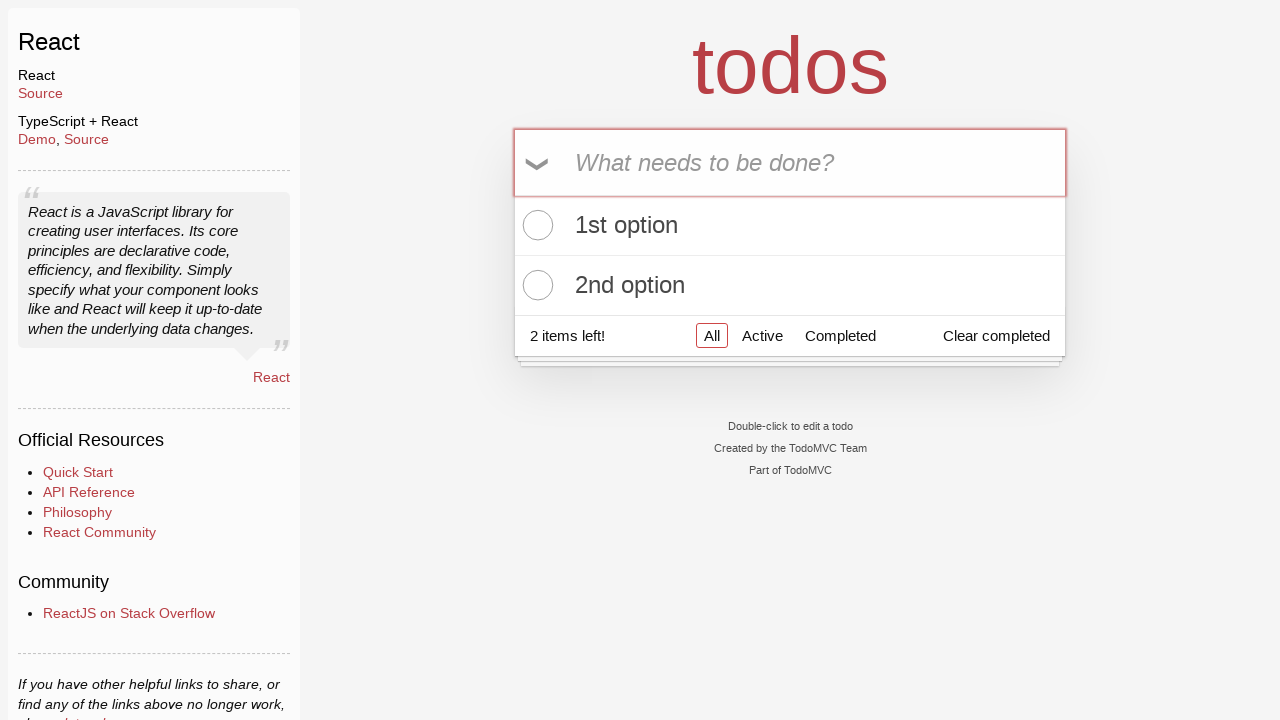

Clicked checkbox to mark first todo item as completed at (535, 225) on internal:role=list >> internal:role=checkbox >> nth=0
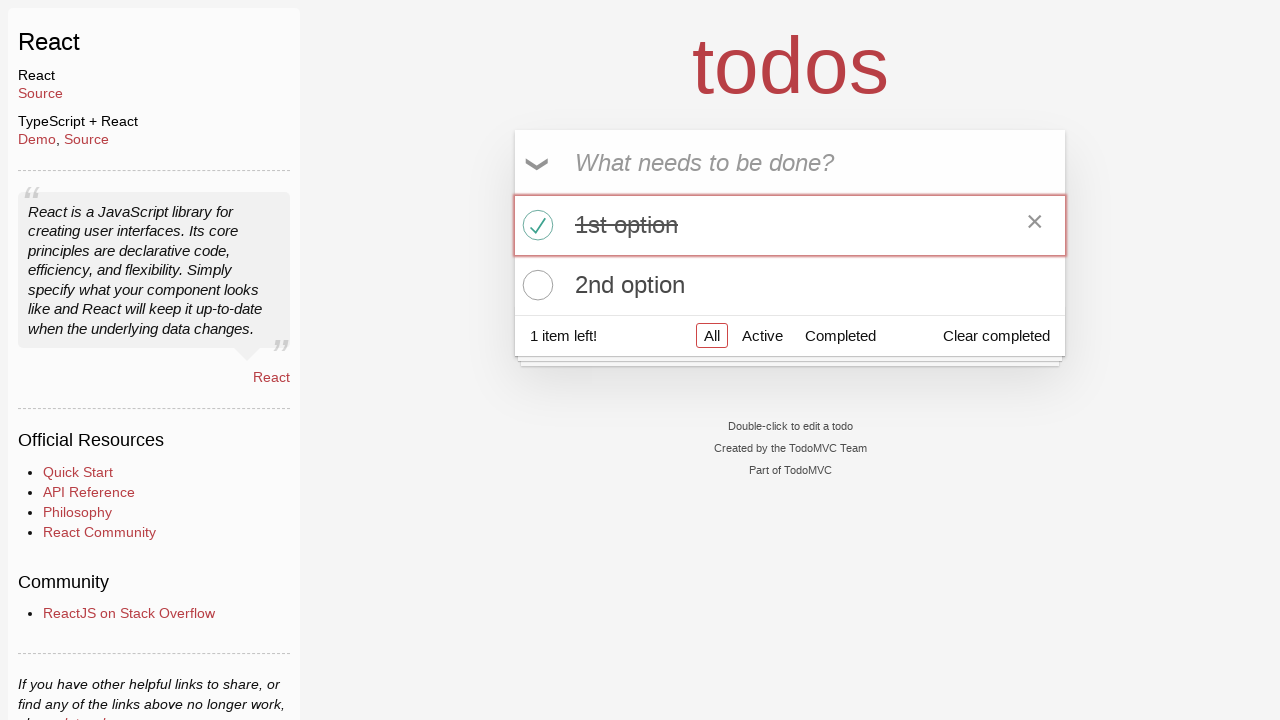

Clicked 'Active' filter link at (762, 335) on internal:role=link[name="Active"i]
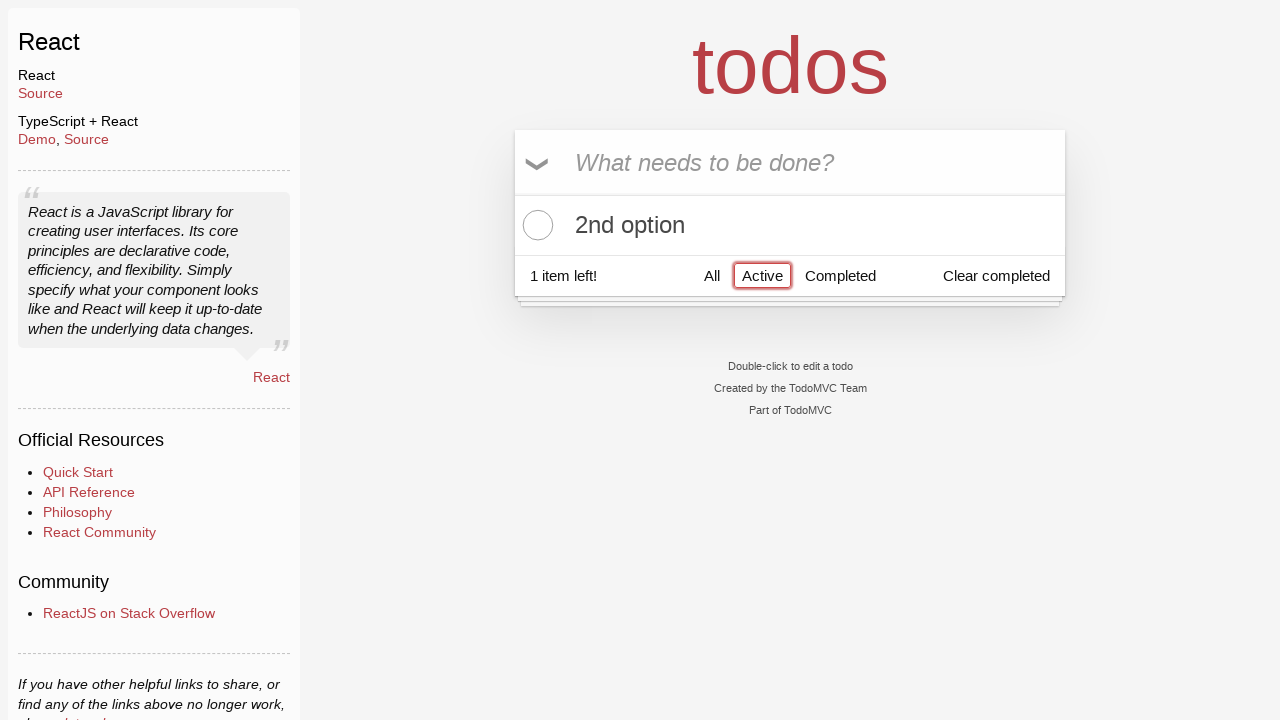

Verified Active filter shows only incomplete '2nd option' item
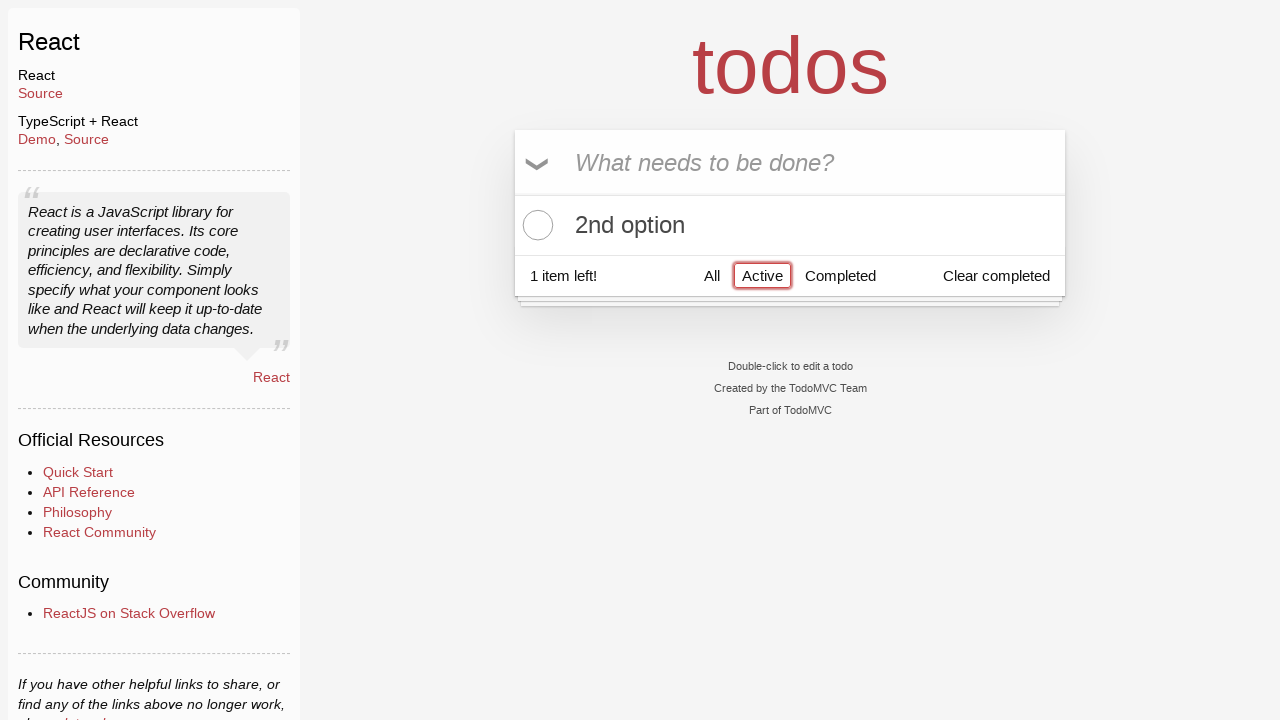

Clicked 'Completed' filter link at (840, 275) on internal:role=link[name="Completed"i]
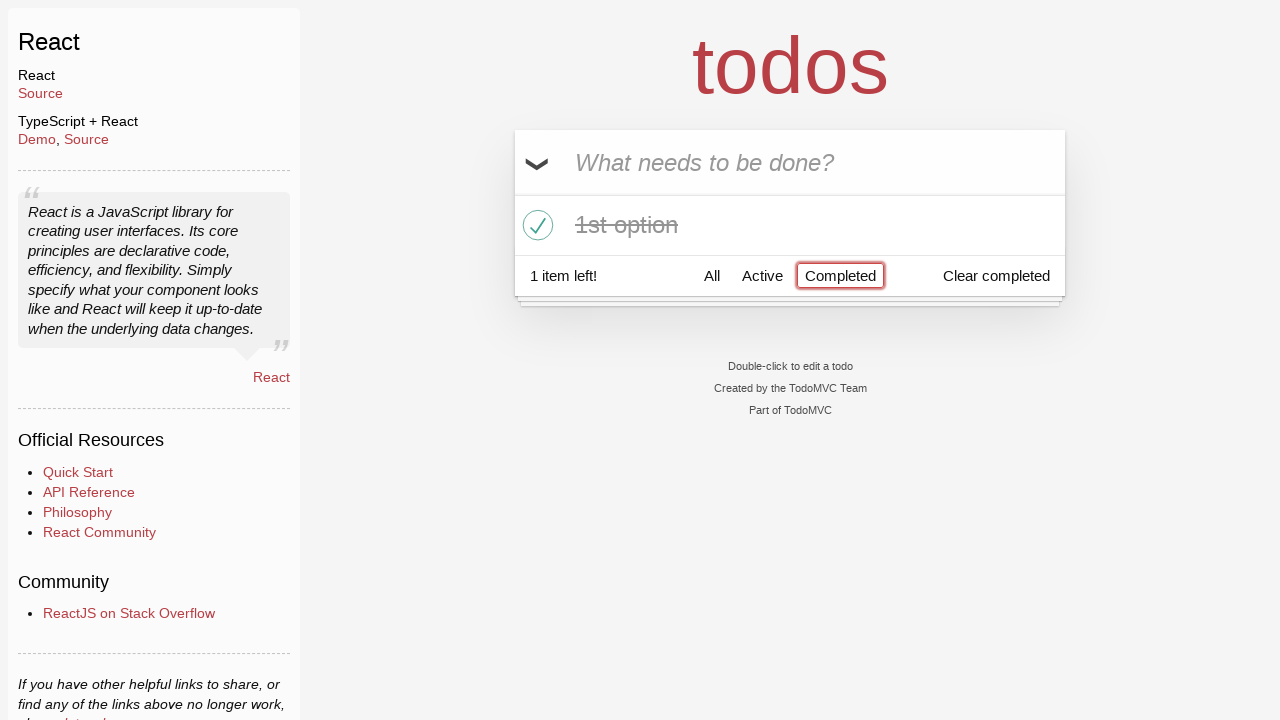

Verified Completed filter shows only completed '1st option' item
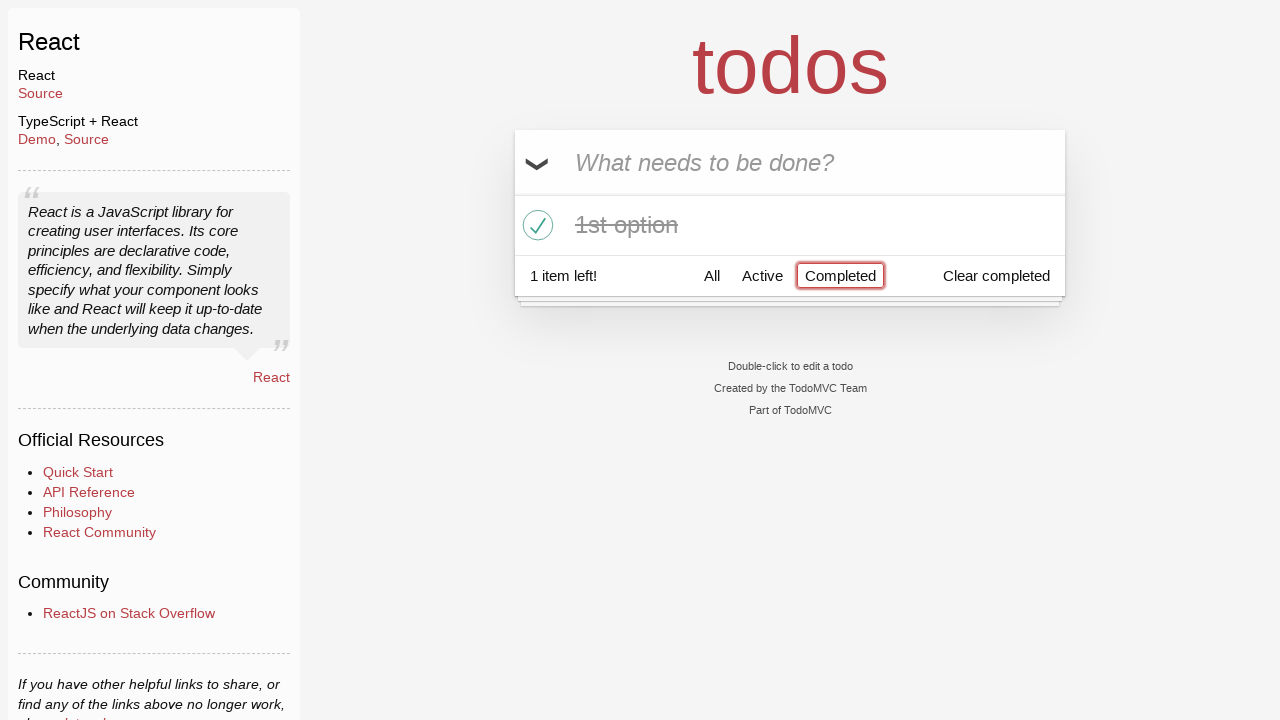

Clicked 'Clear completed' button to remove completed items at (996, 275) on internal:role=button[name="Clear completed"i]
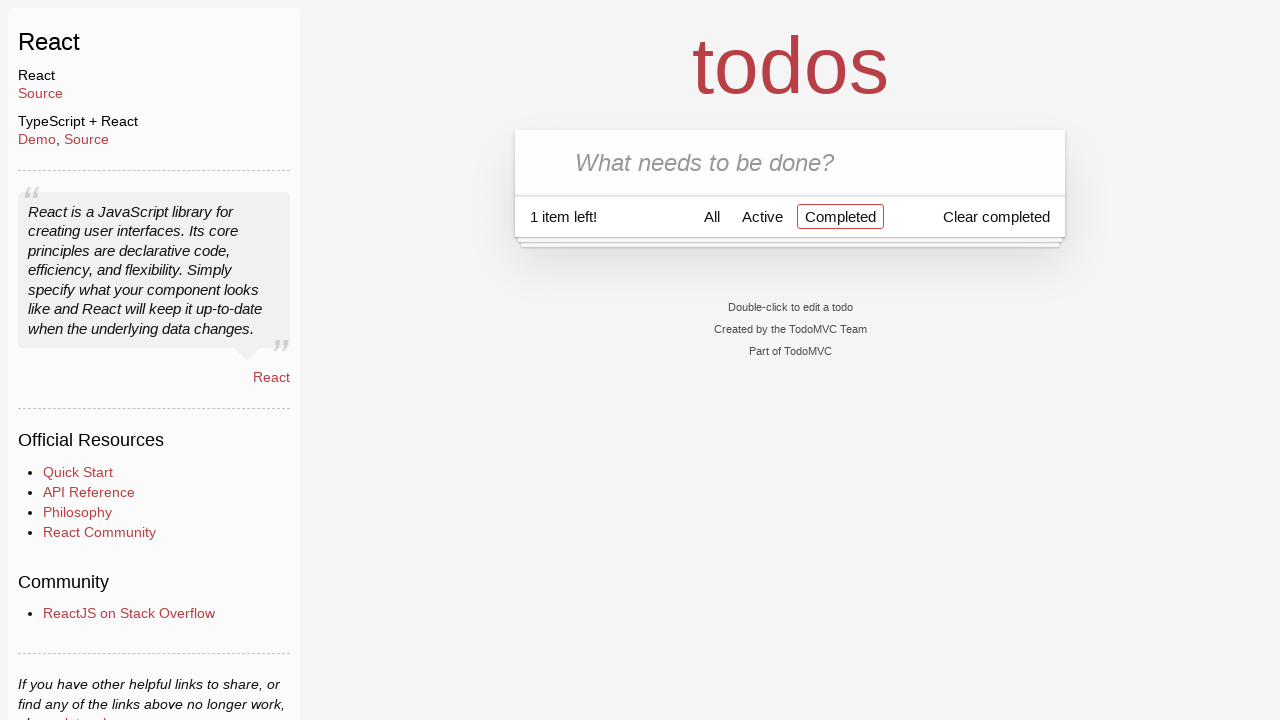

Clicked 'All' filter link to view all remaining items at (712, 216) on internal:role=link[name="All"i]
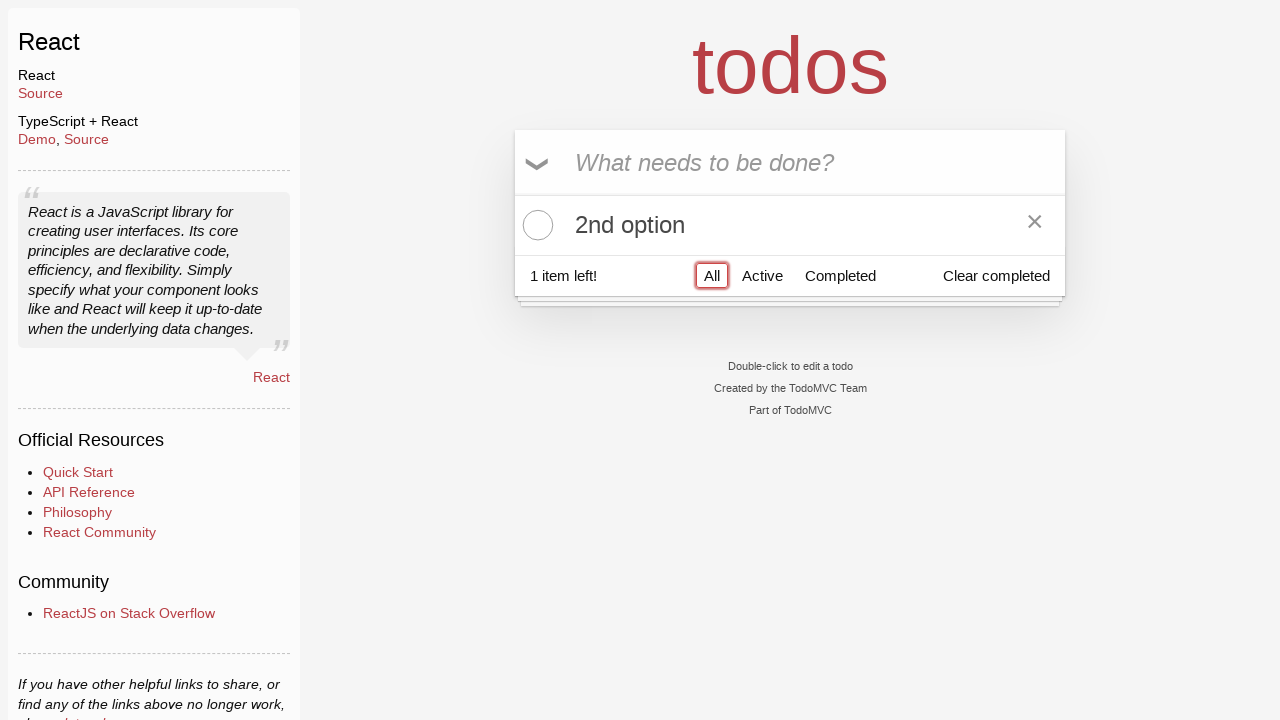

Verified only '2nd option' remains after clearing completed items
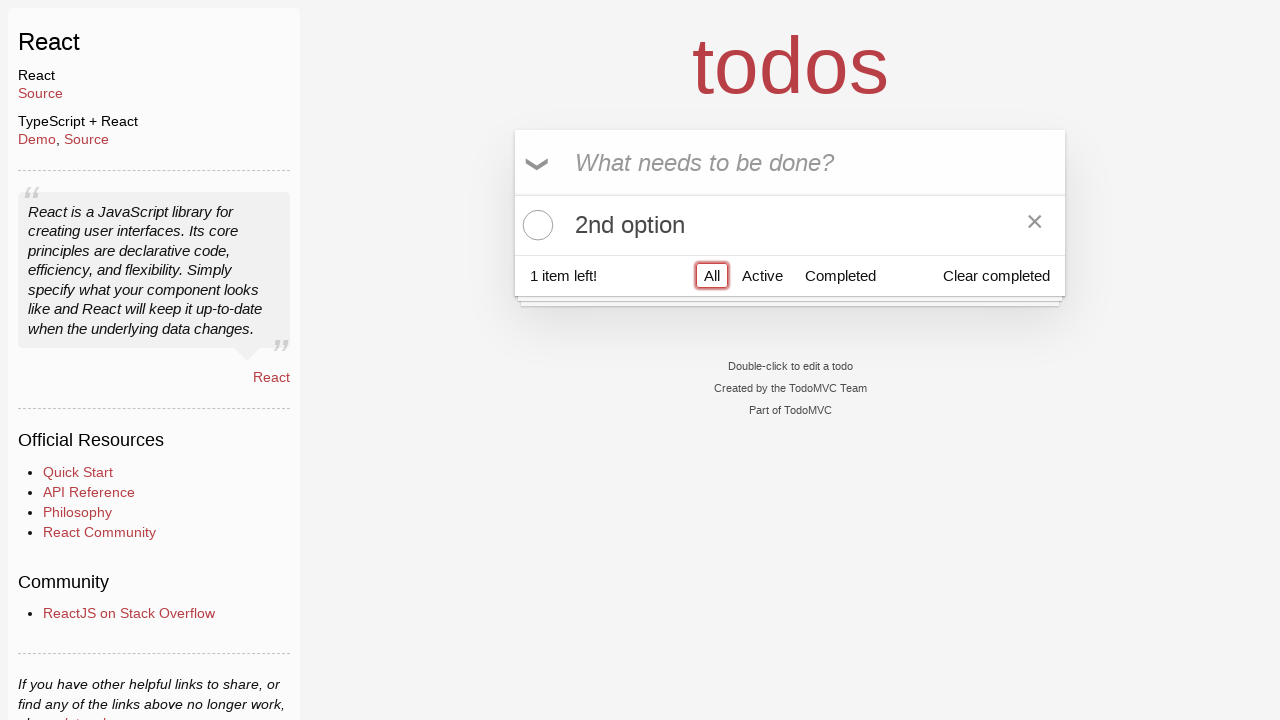

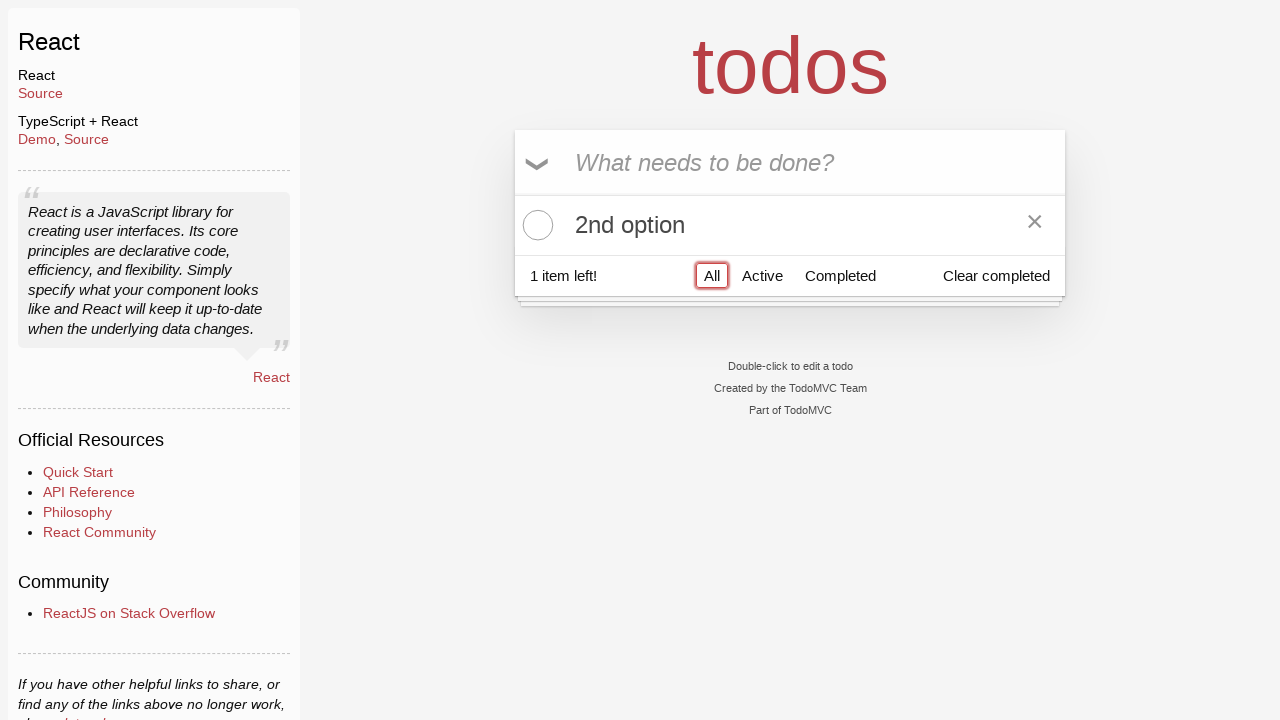